Navigates to a website and finds all links on the page to verify they are accessible

Starting URL: https://www.earnly.in/

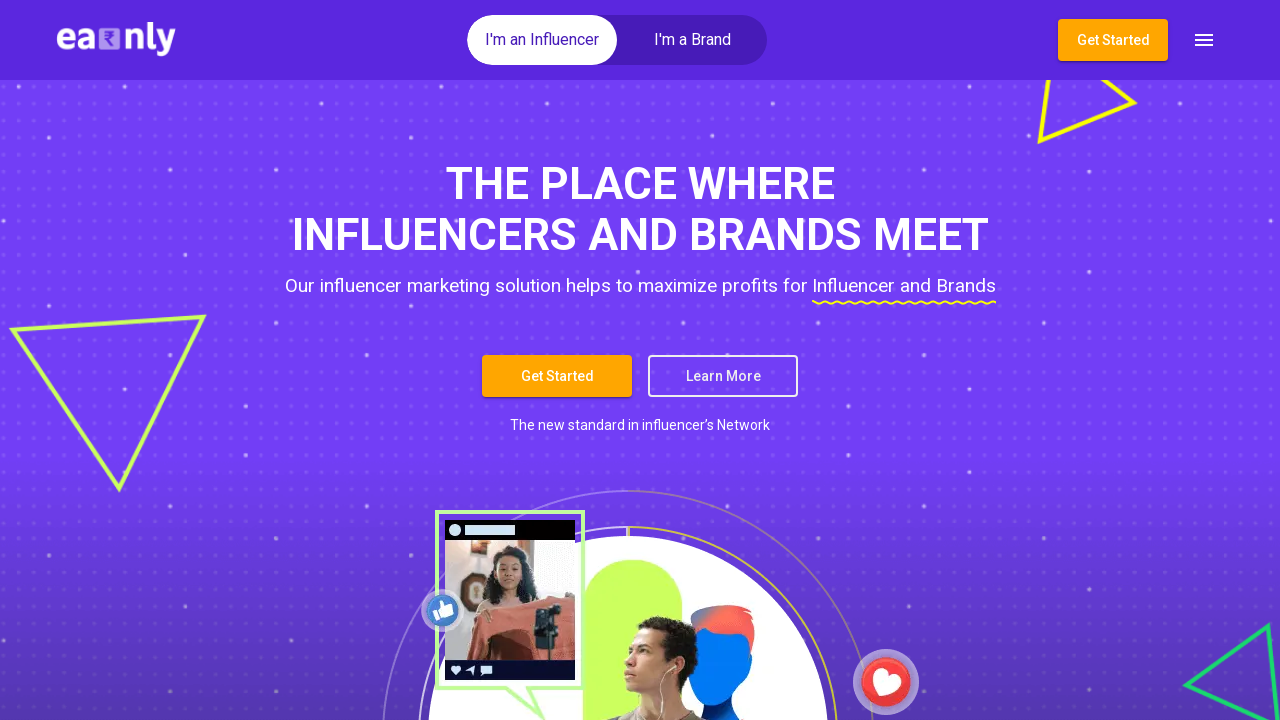

Navigated to https://www.earnly.in/
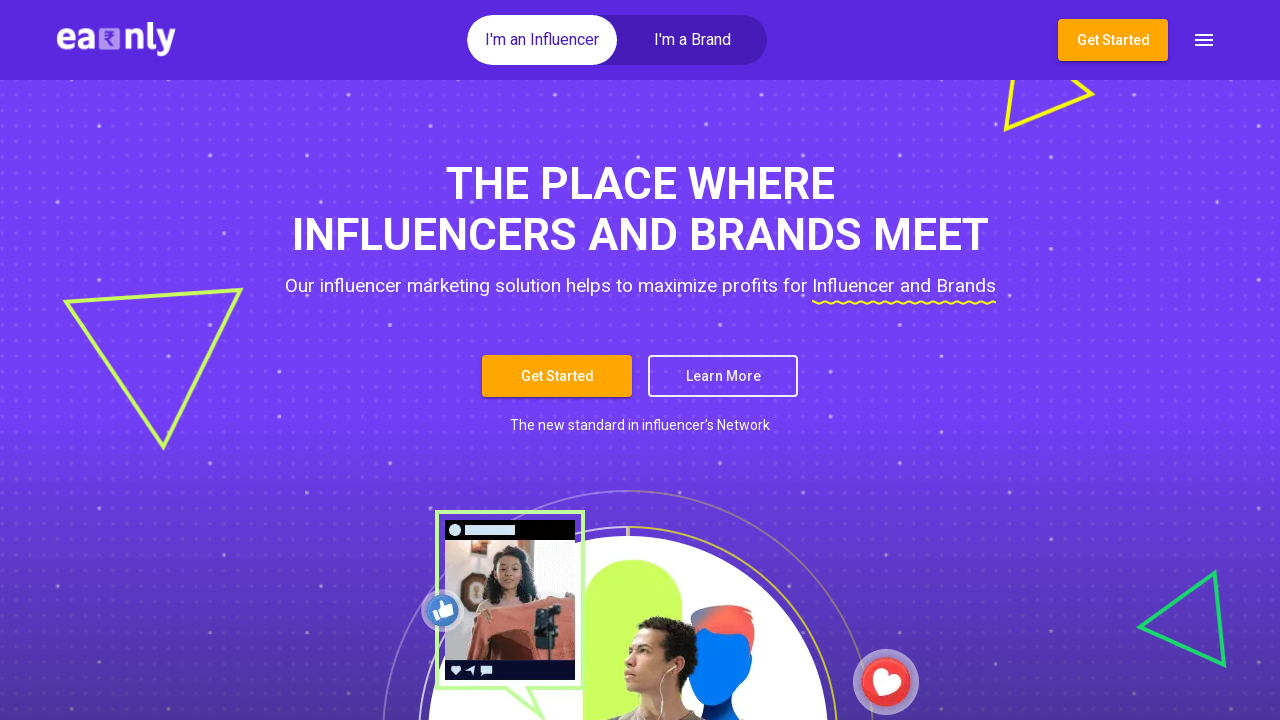

Waited for page to reach networkidle state
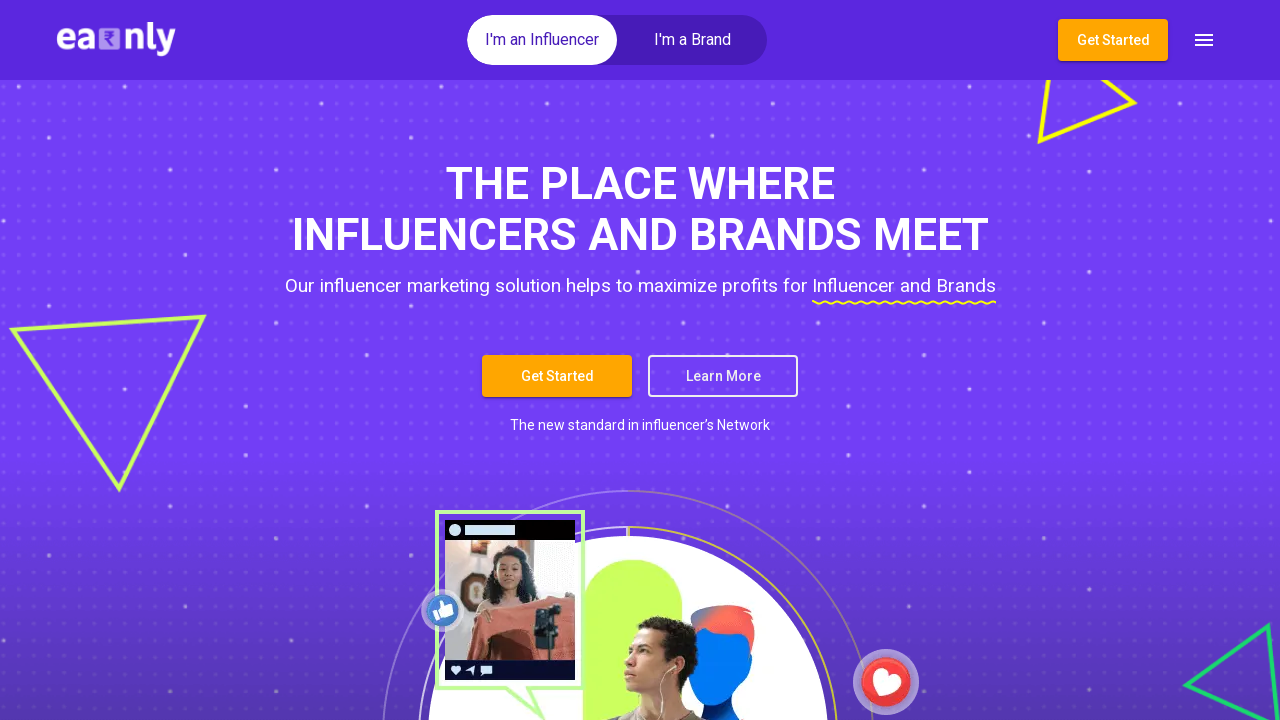

Found 24 links on the page
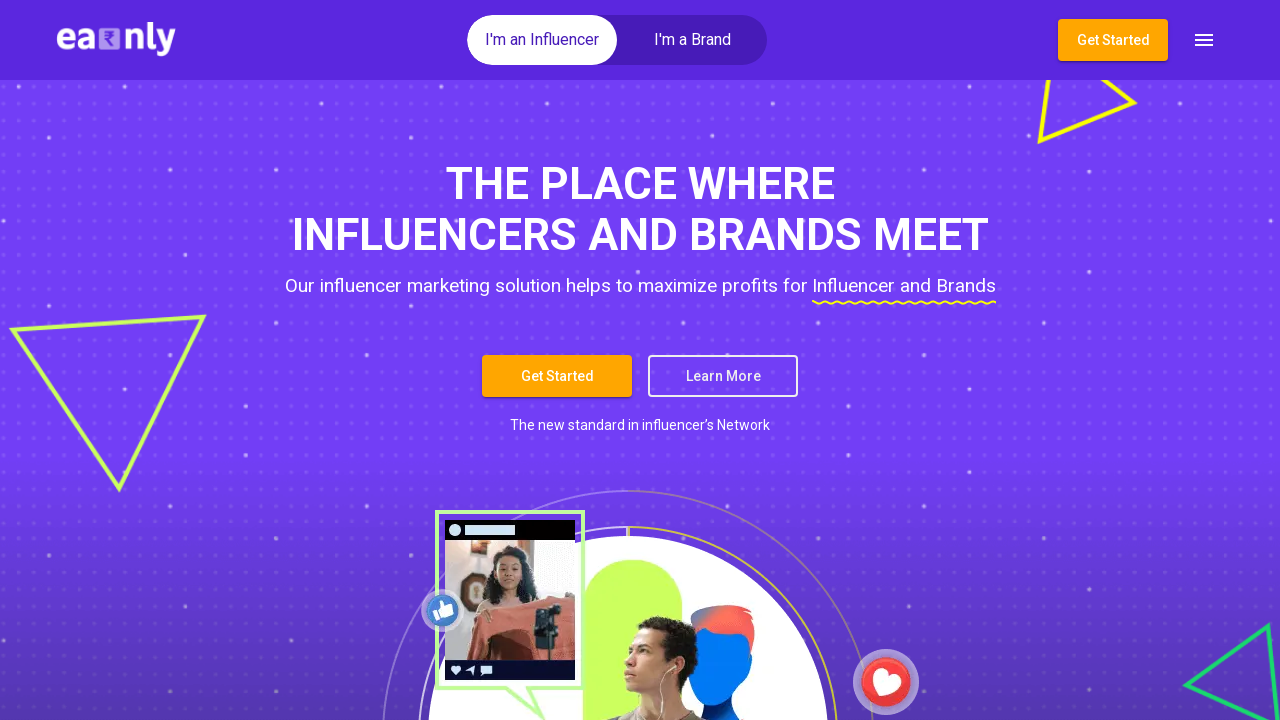

Verified that links are present on the page
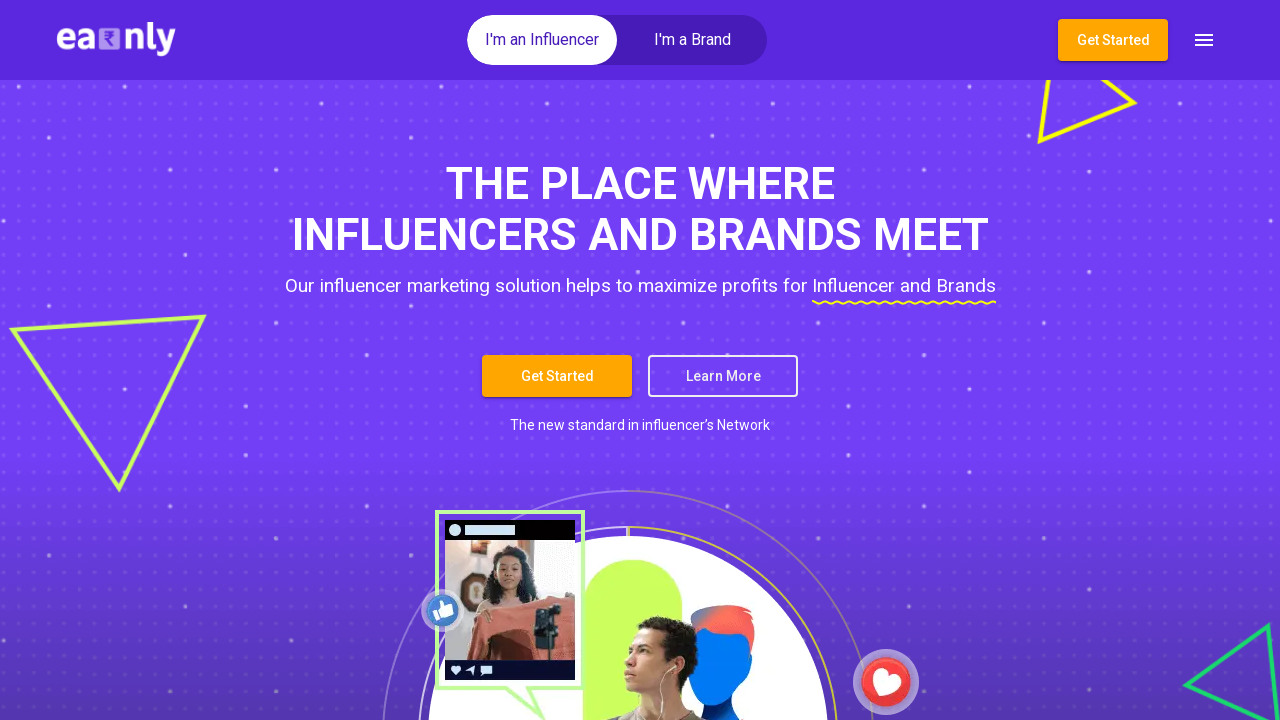

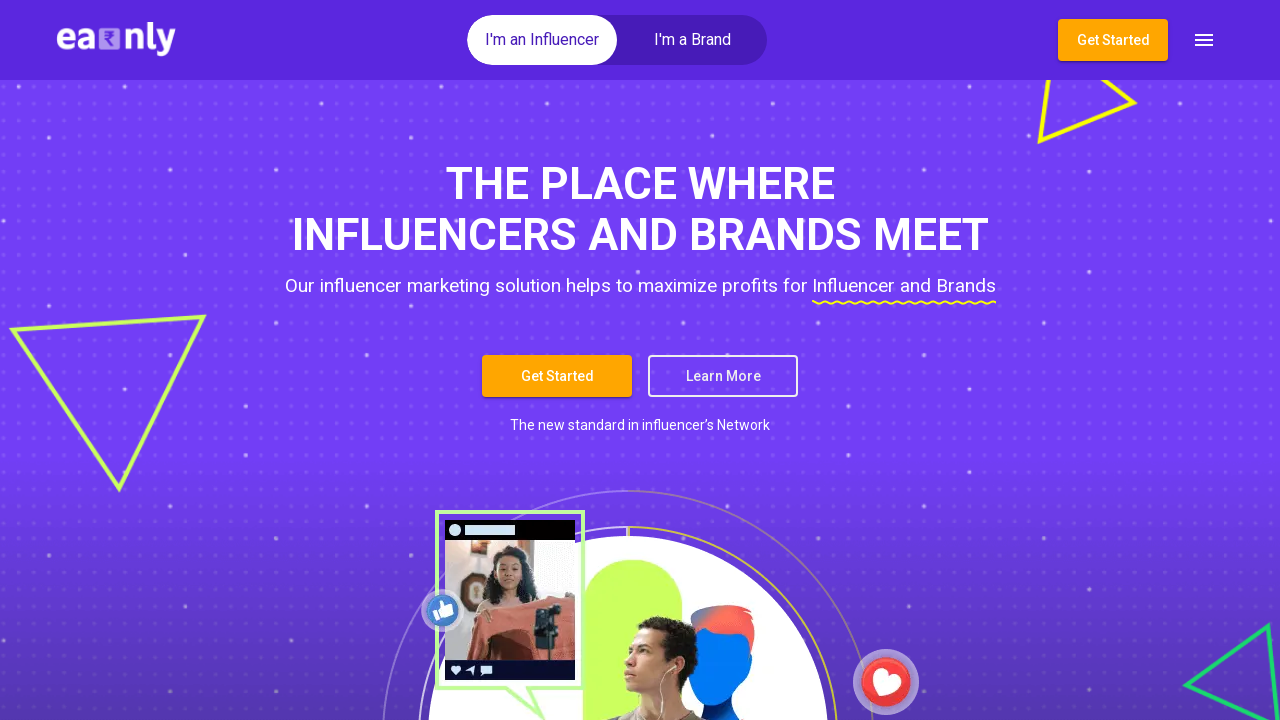